Navigates to the Heroku Internet test site and maximizes the browser window

Starting URL: https://the-internet.herokuapp.com/

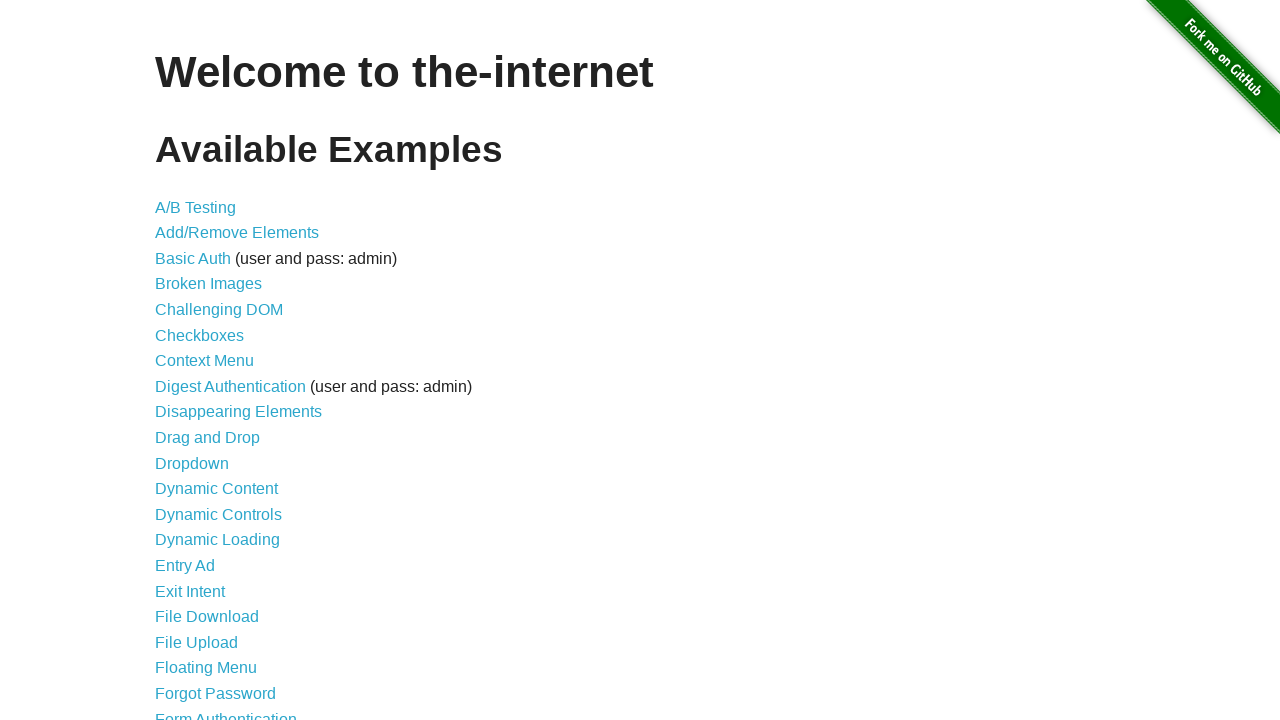

Navigated to https://the-internet.herokuapp.com/
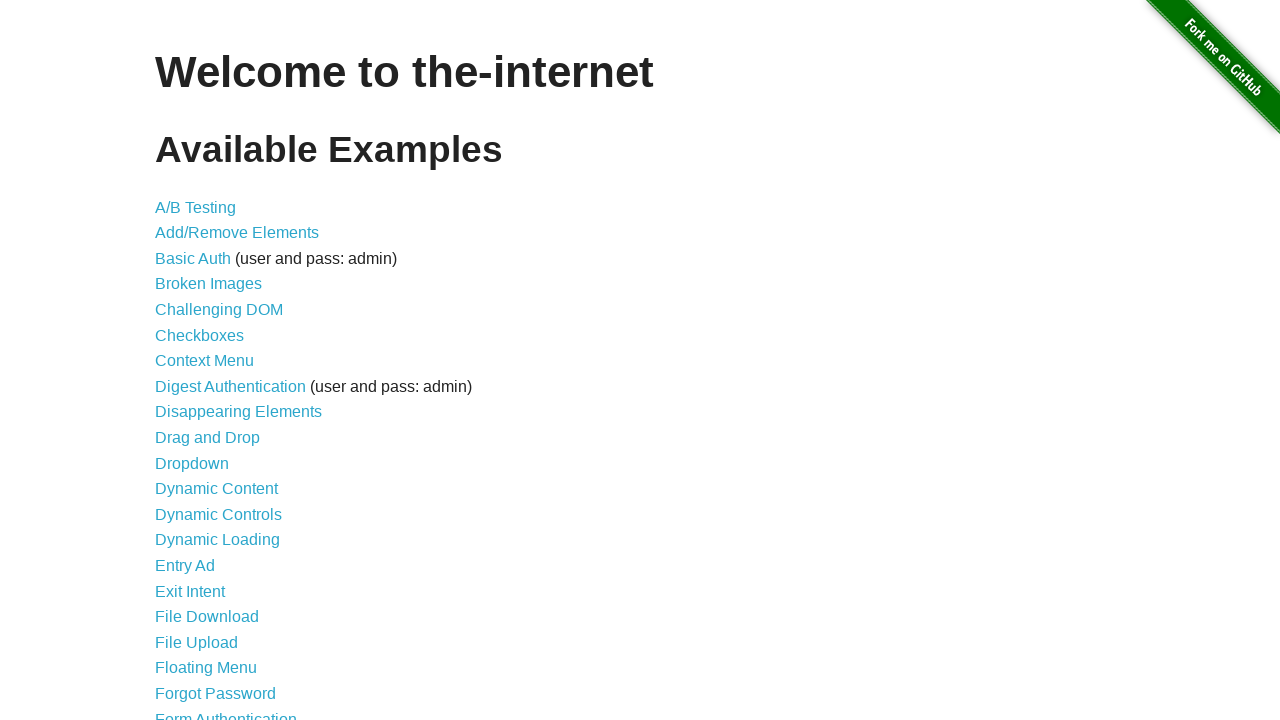

Maximized browser window to 1920x1080
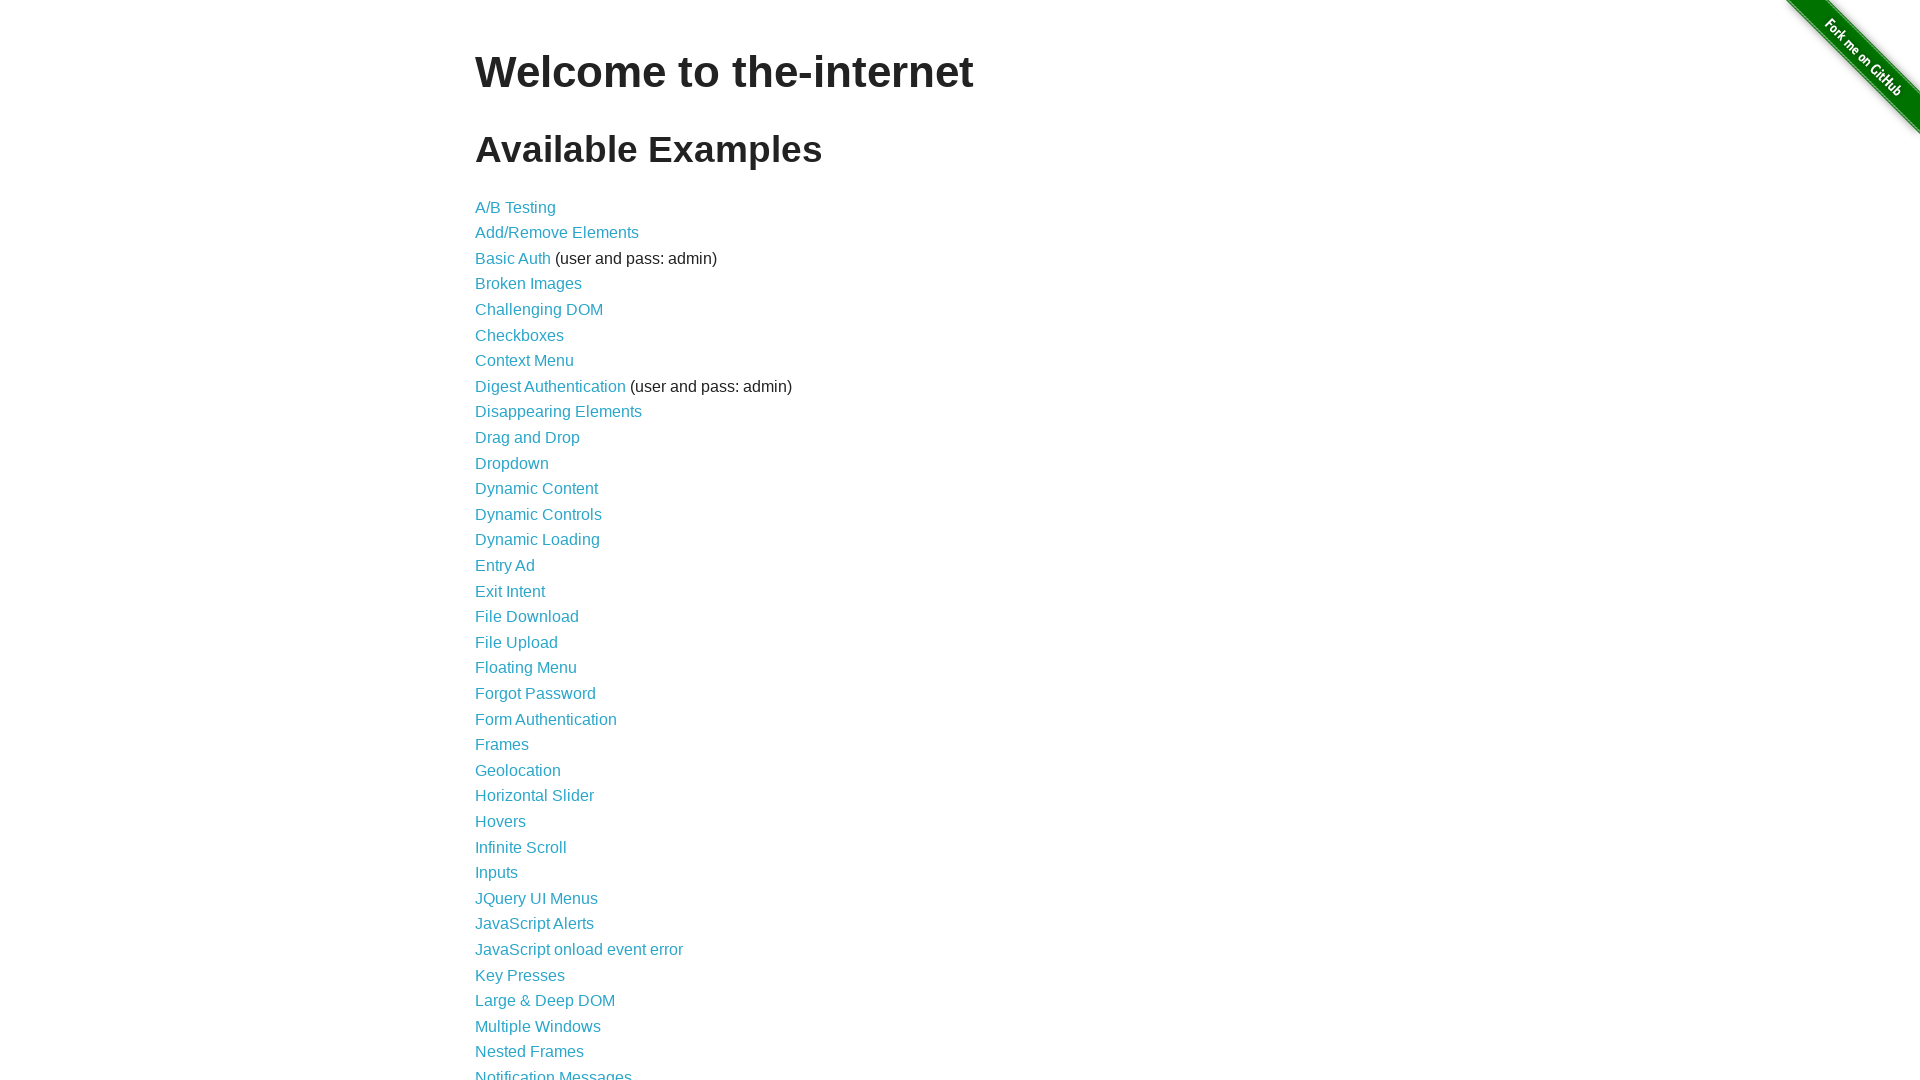

Retrieved page title: The Internet
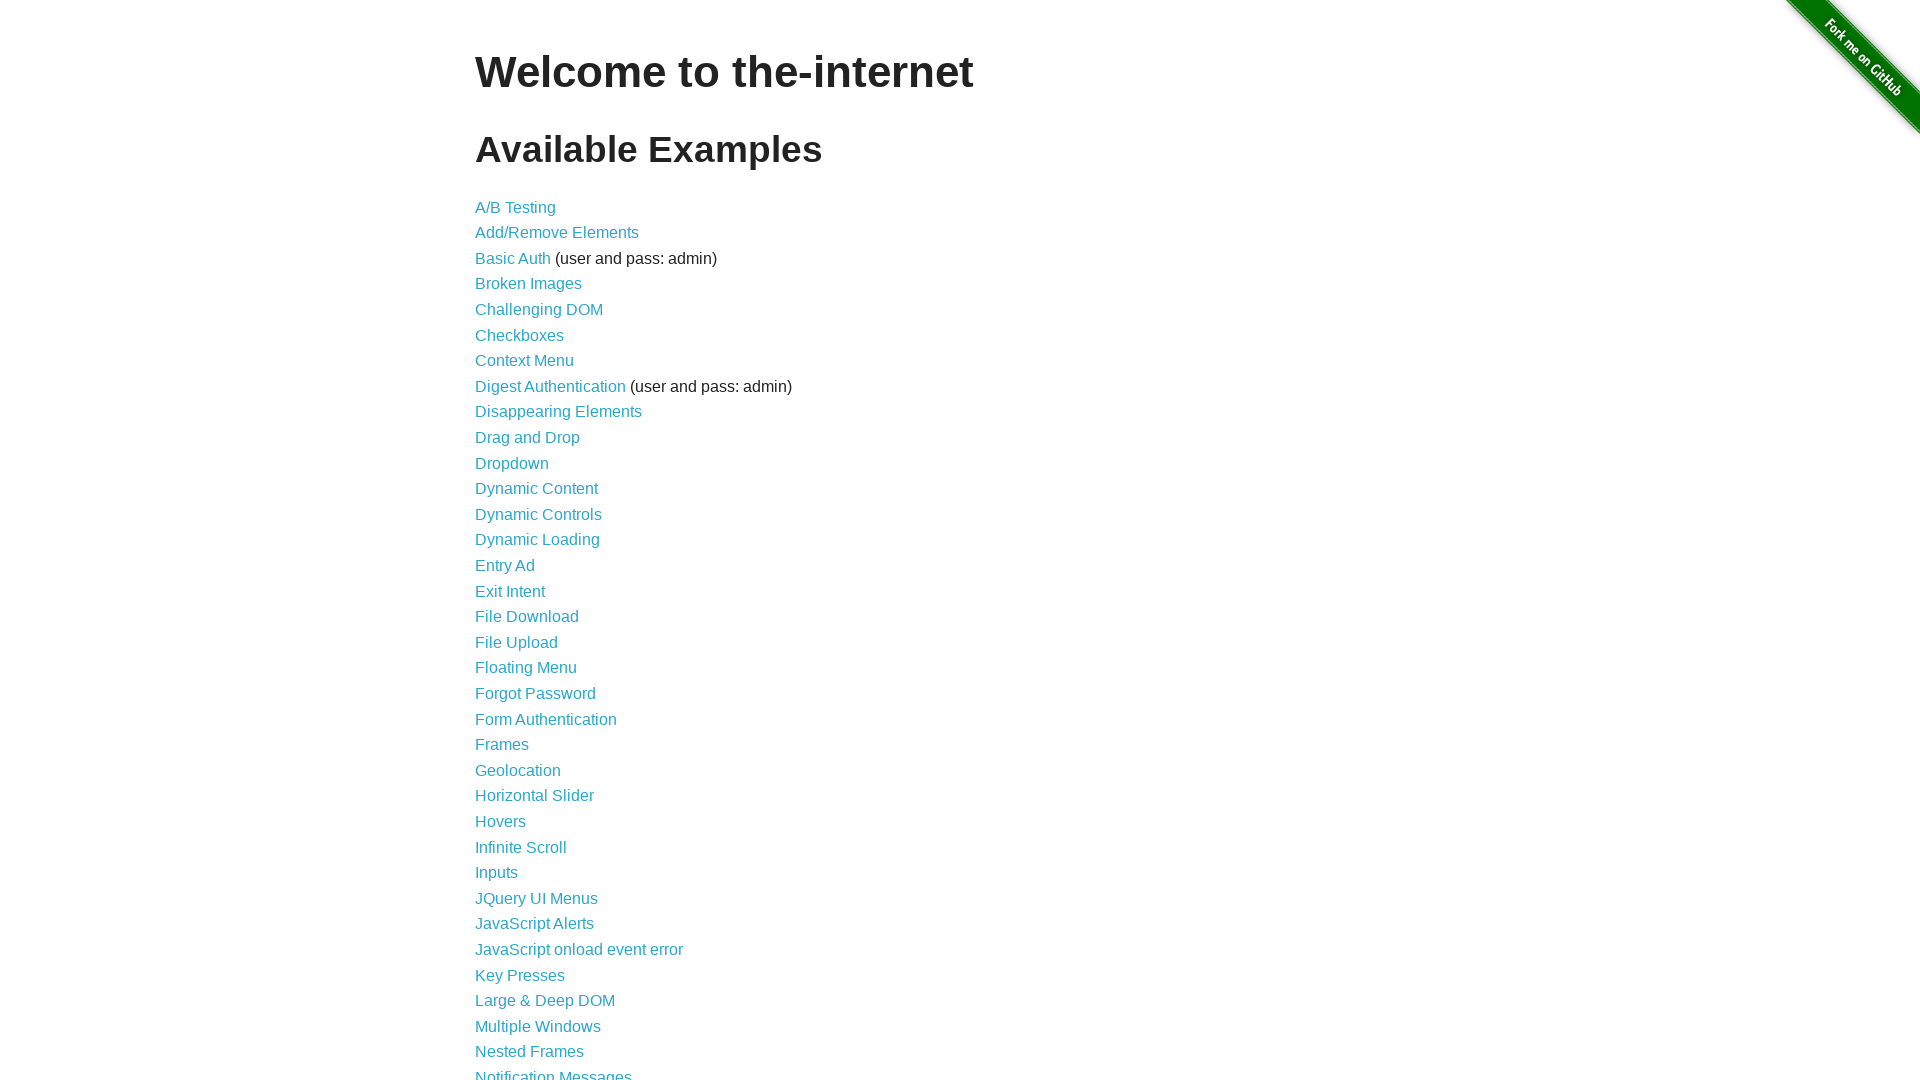

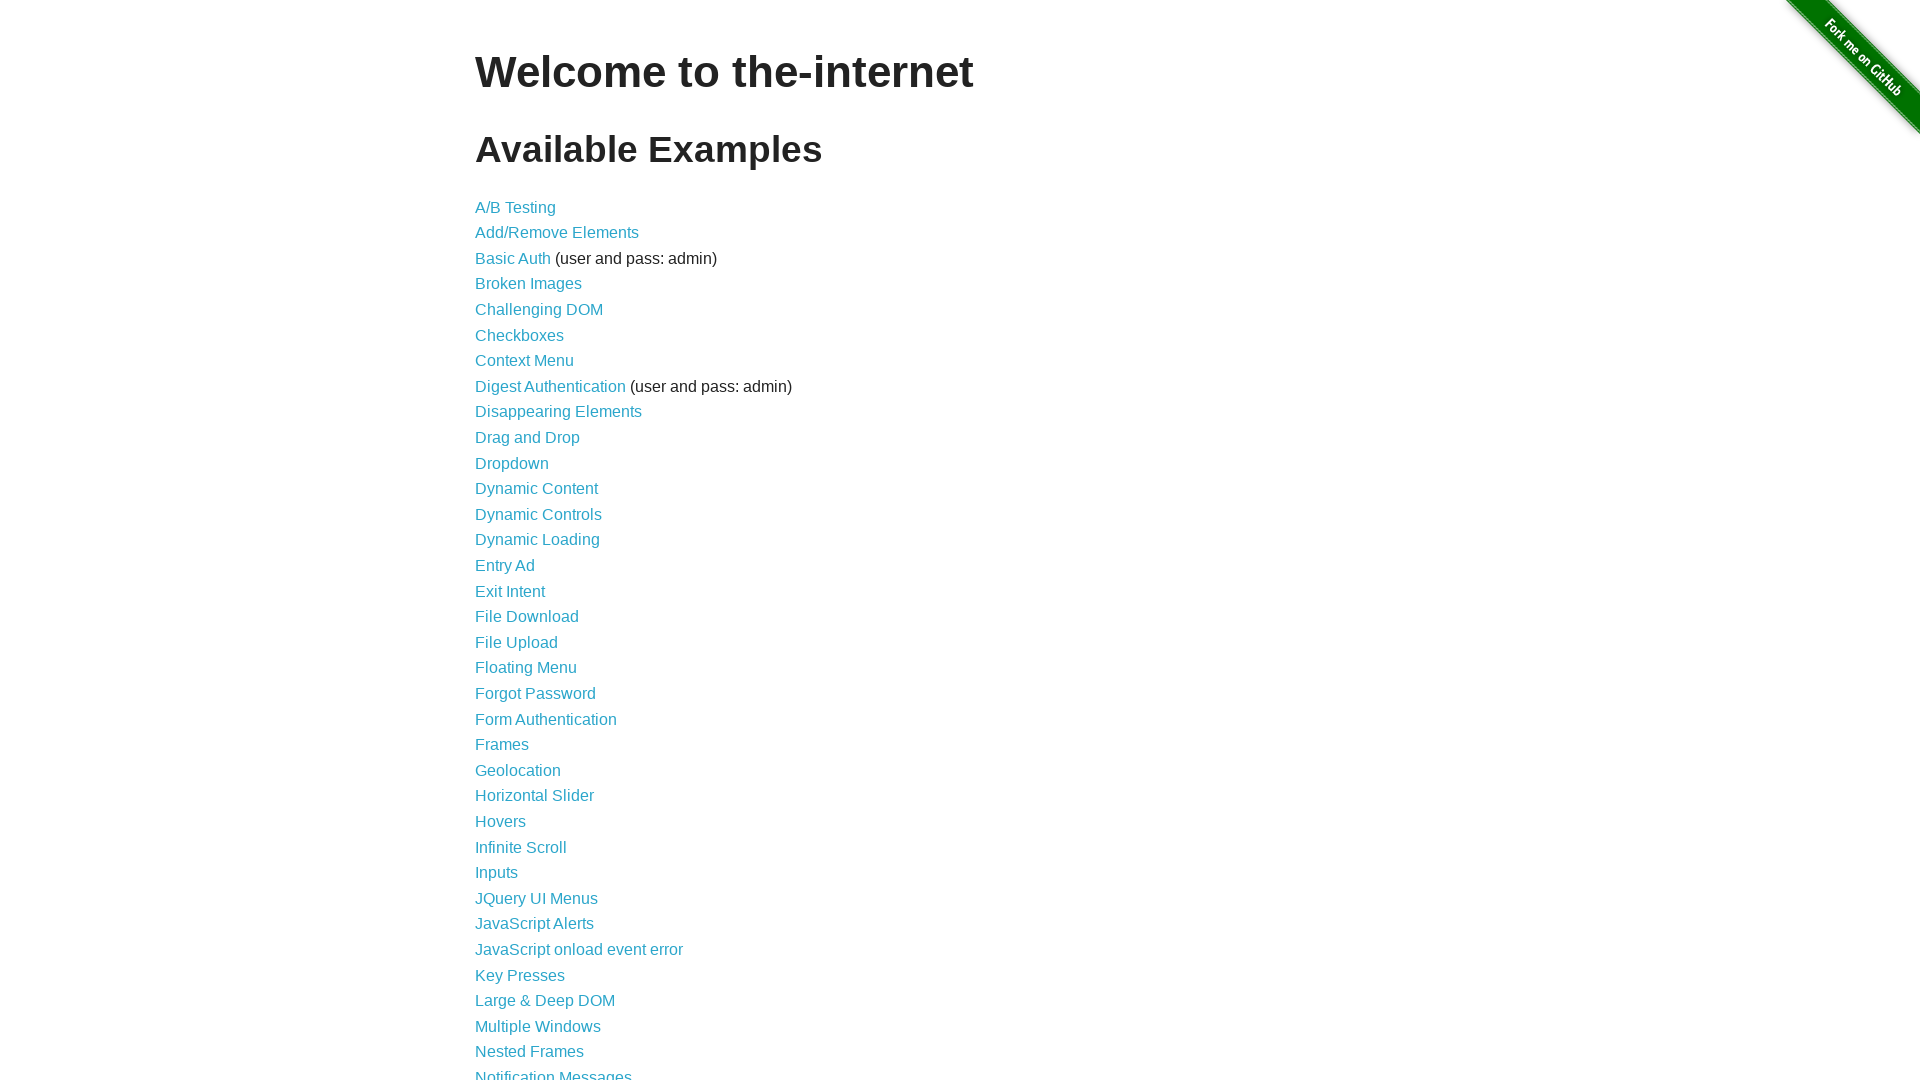